Navigates to OrangeHRM trial page and fills in an email field using FluentWait for synchronization

Starting URL: https://www.orangehrm.com/orangehrm-30-day-trial/

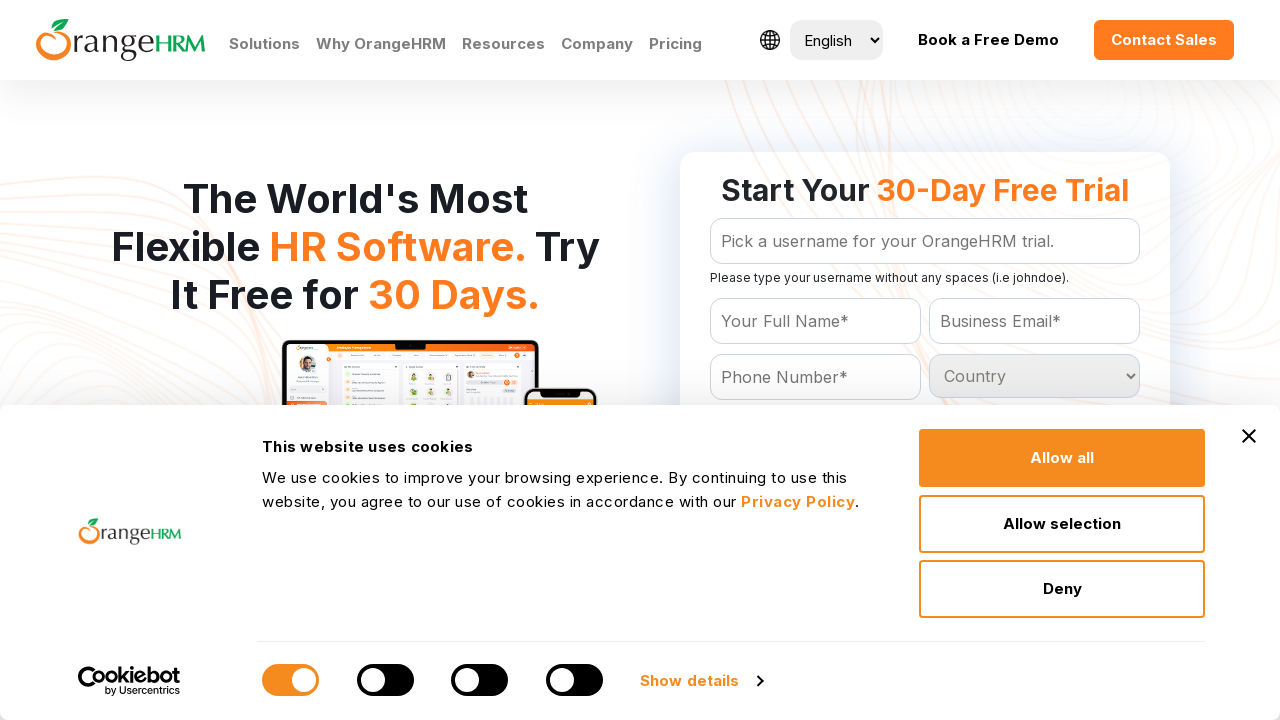

Filled email field with 'testuser@example.com' for trial signup on input[name='Email']
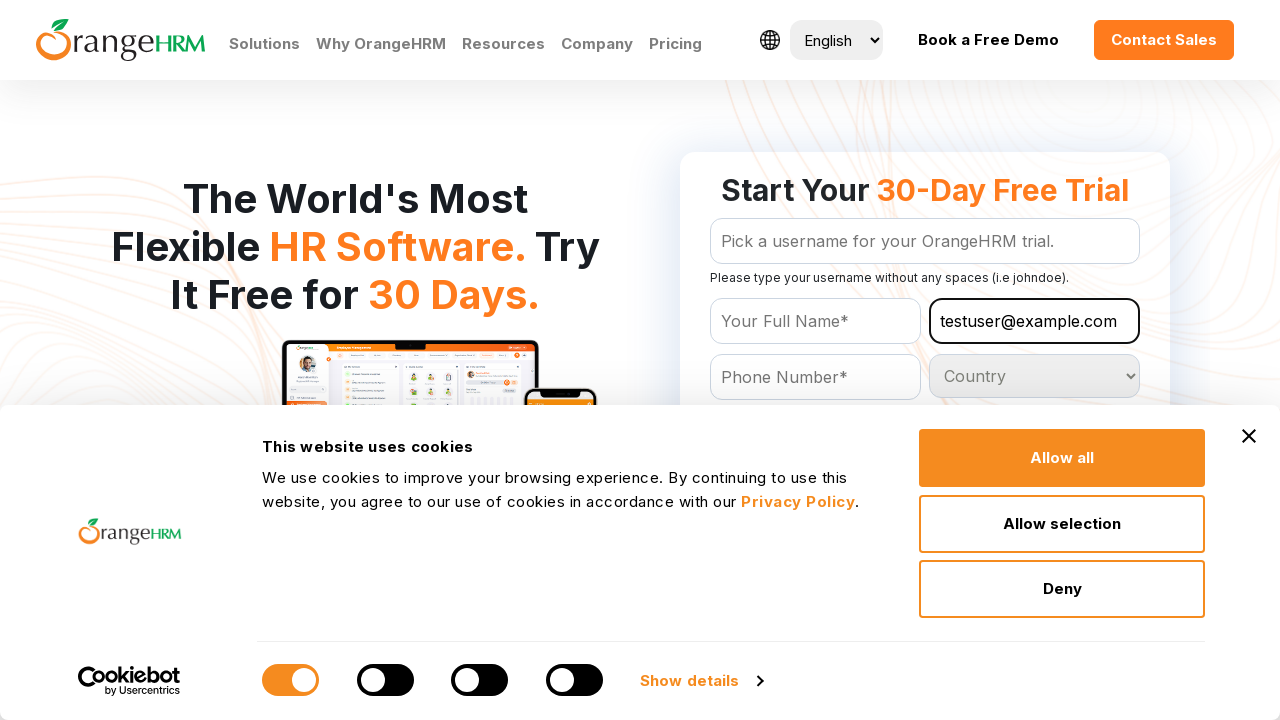

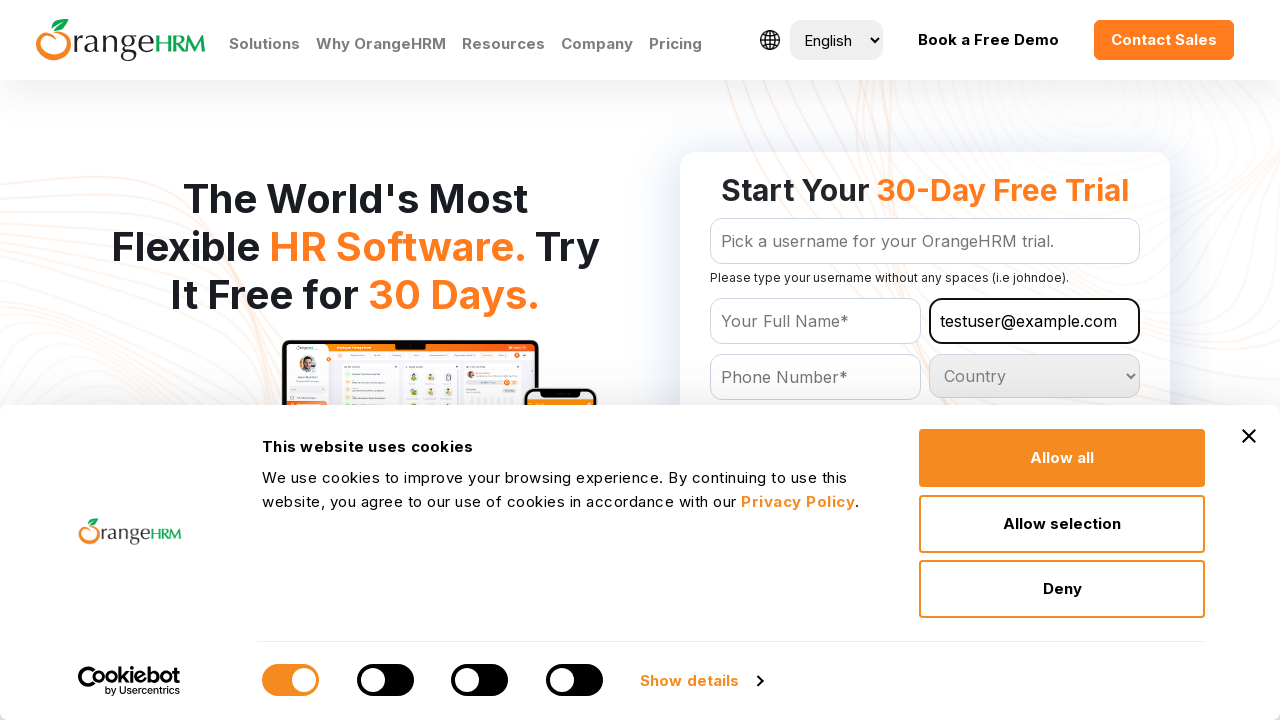